Navigates to Techtorial Academy website and retrieves the page title

Starting URL: https://www.techtorialacademy.com/

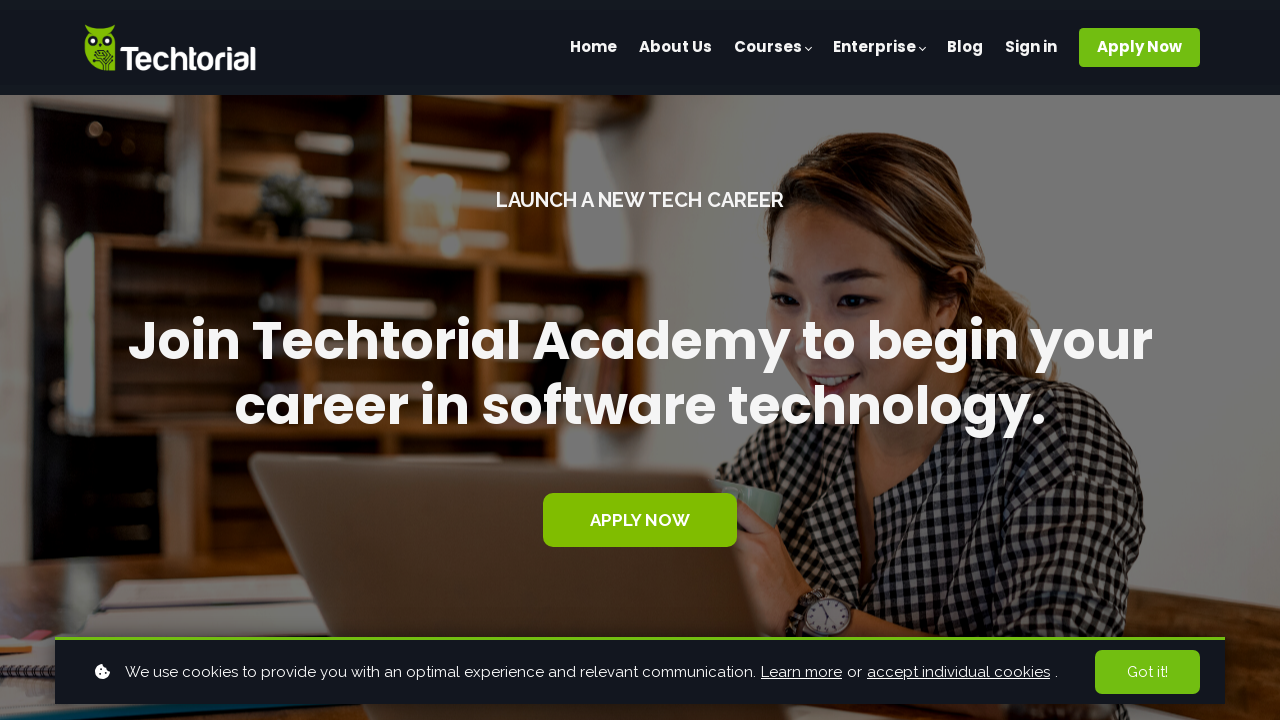

Navigated to Techtorial Academy website
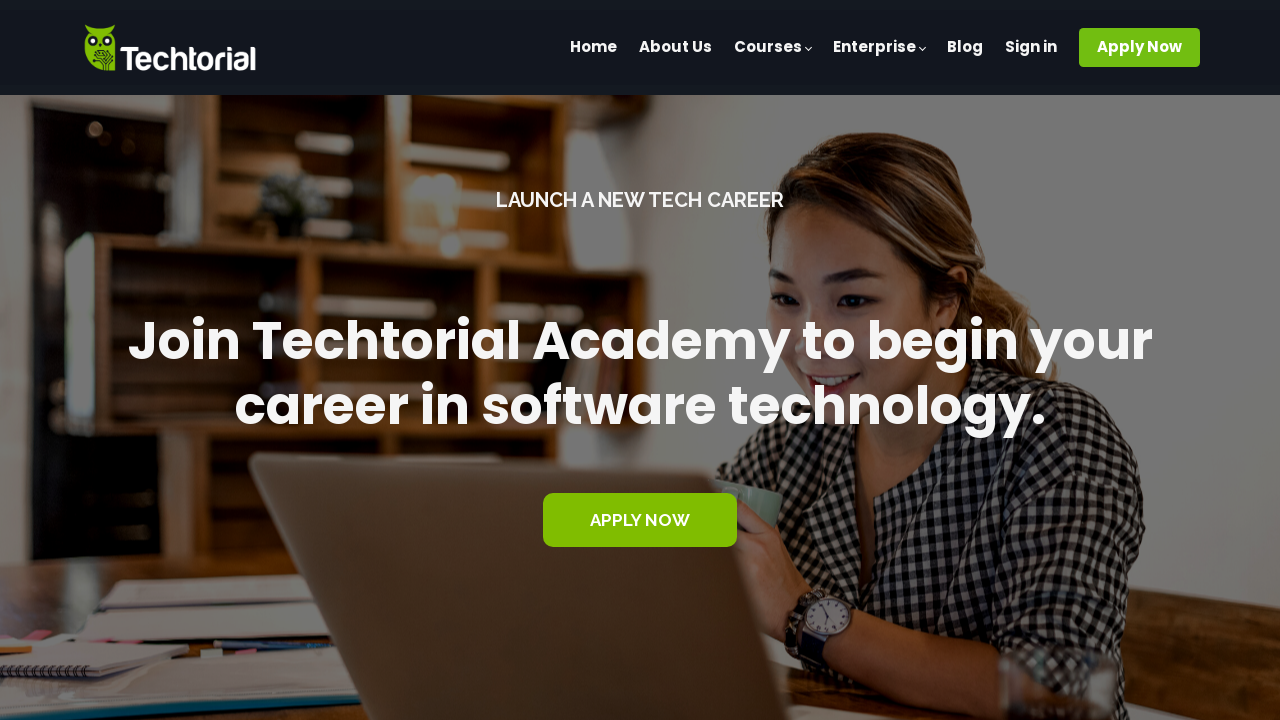

Retrieved page title: Kickstart Your Tech Career with Our Top-Rated Coding Bootcamp
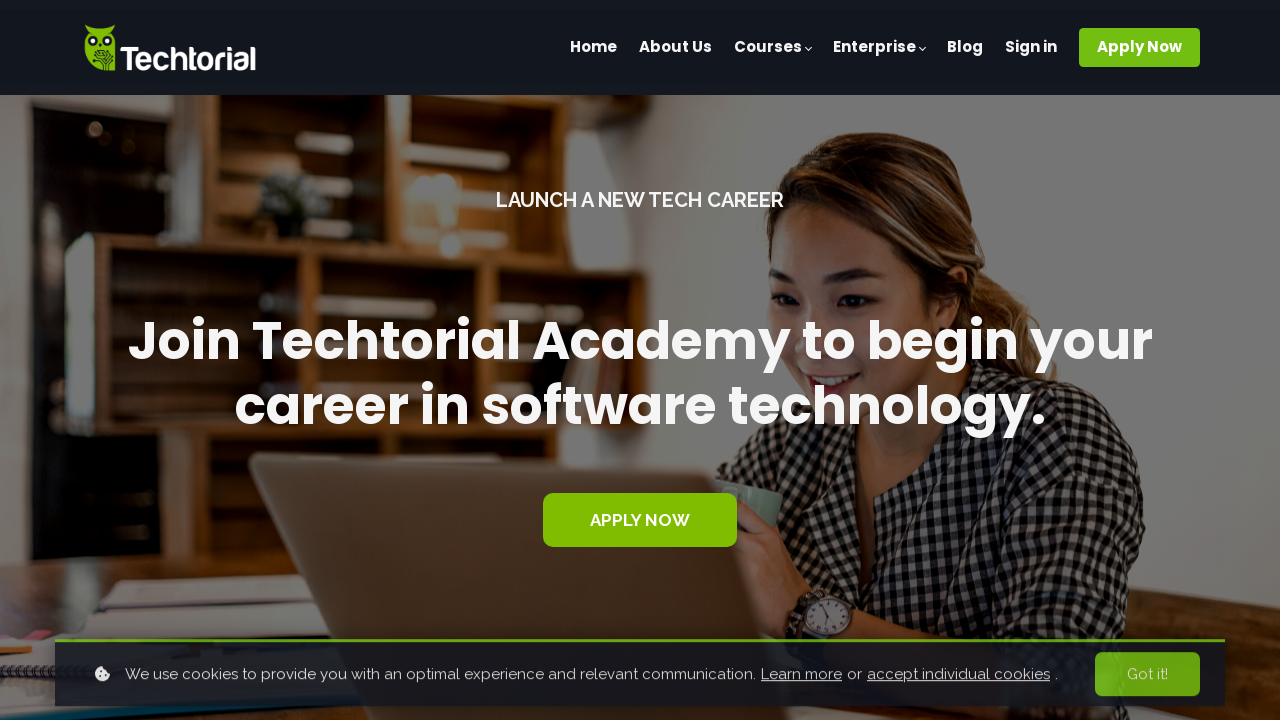

Printed page title to console
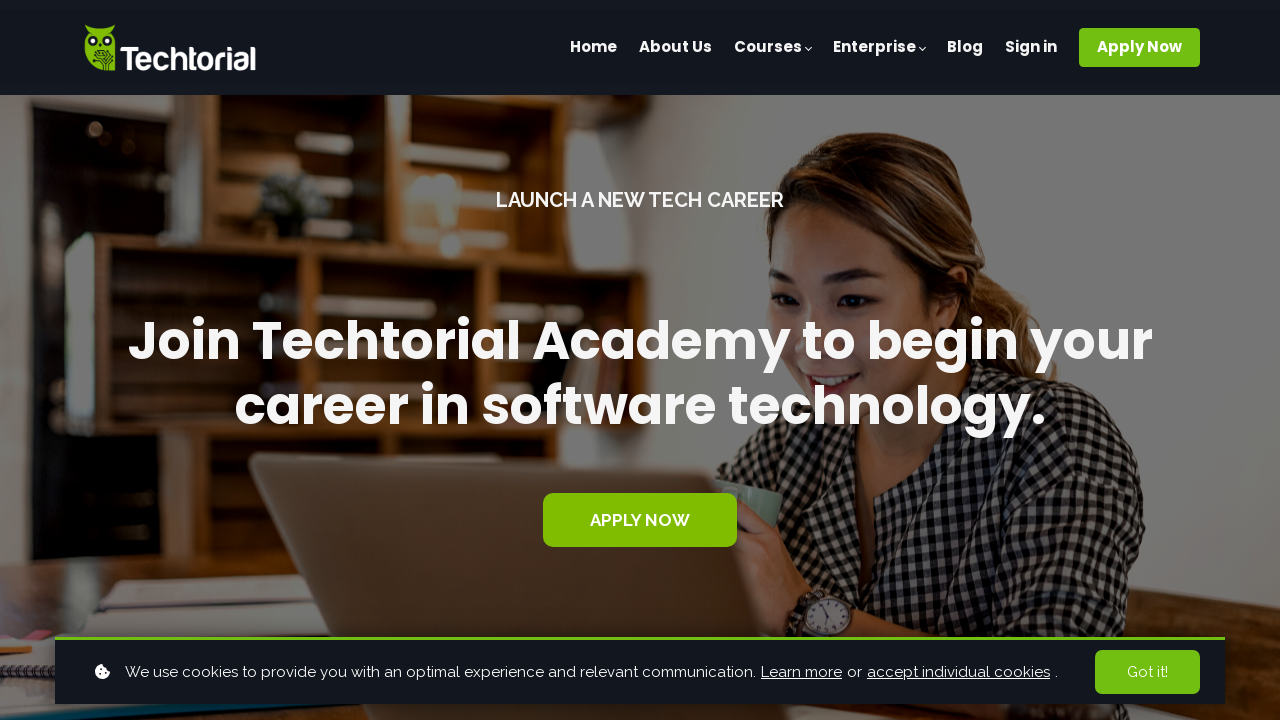

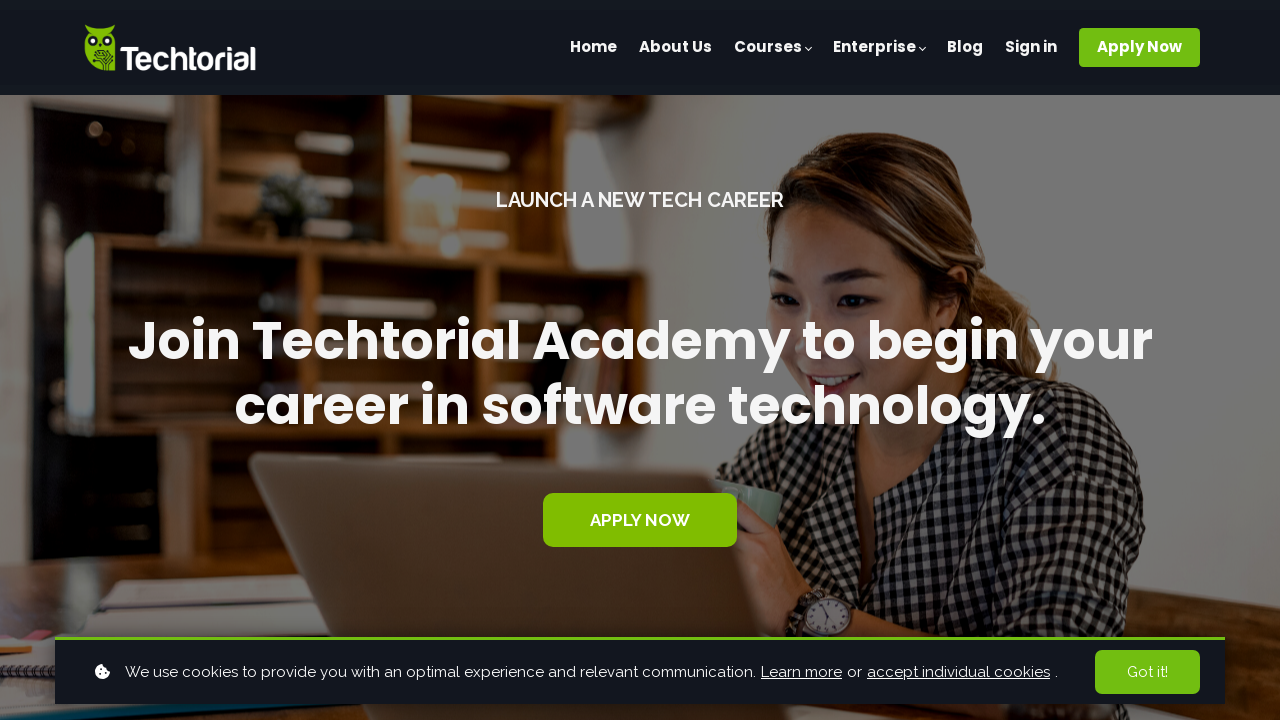